Tests text box functionality by verifying enabled/disabled states and filling in values on a form input page

Starting URL: https://leafground.com/input.xhtml

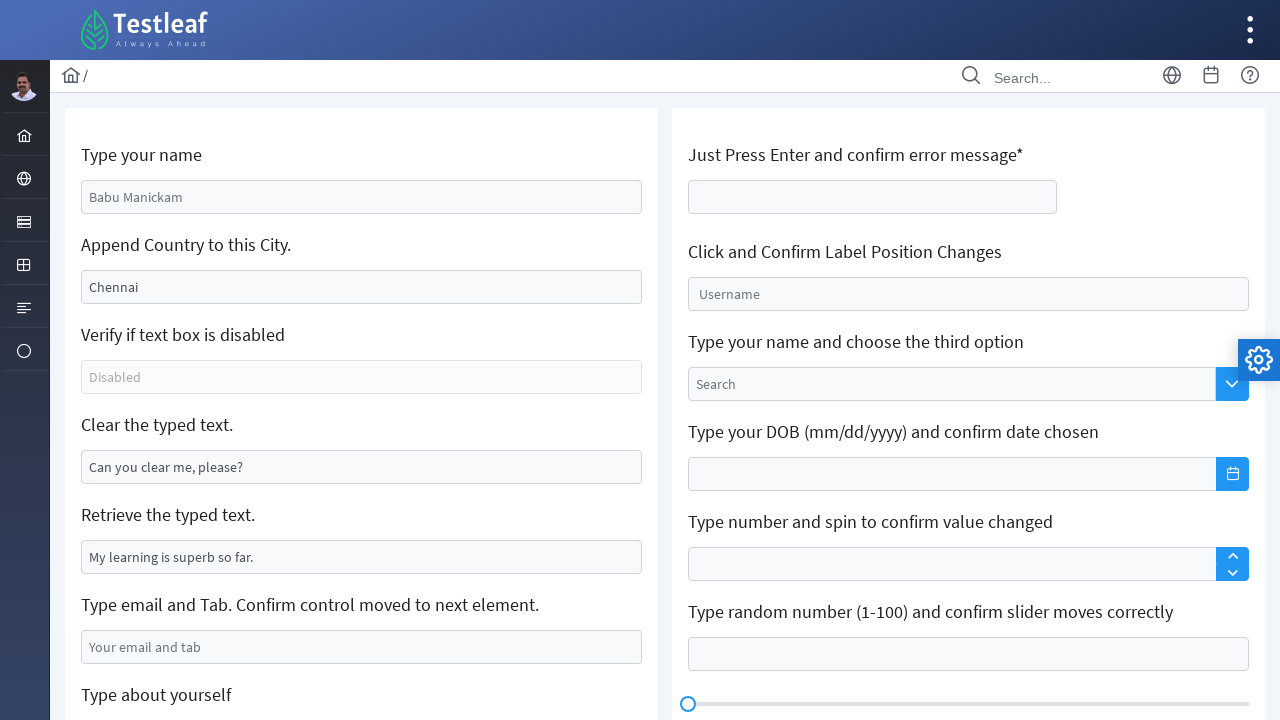

Located text box with placeholder 'Babu Manickam'
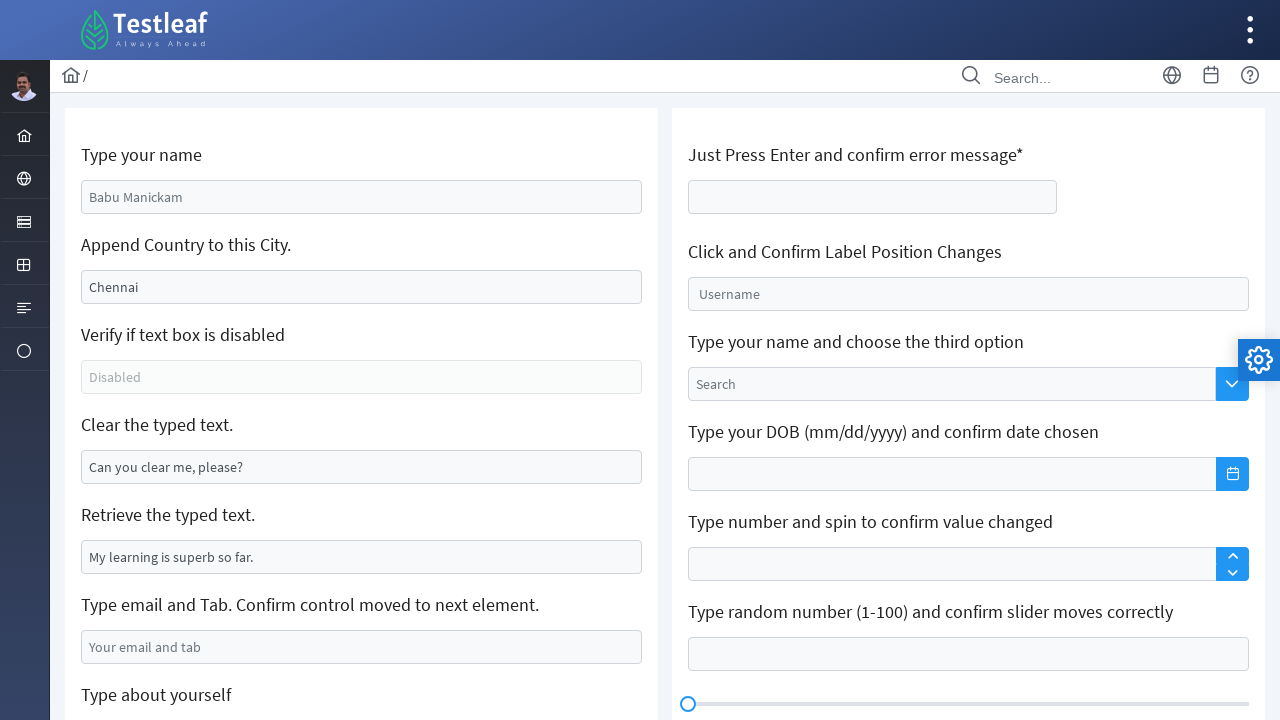

Filled text box with 'Ranjini' on internal:attr=[placeholder="Babu Manickam"i]
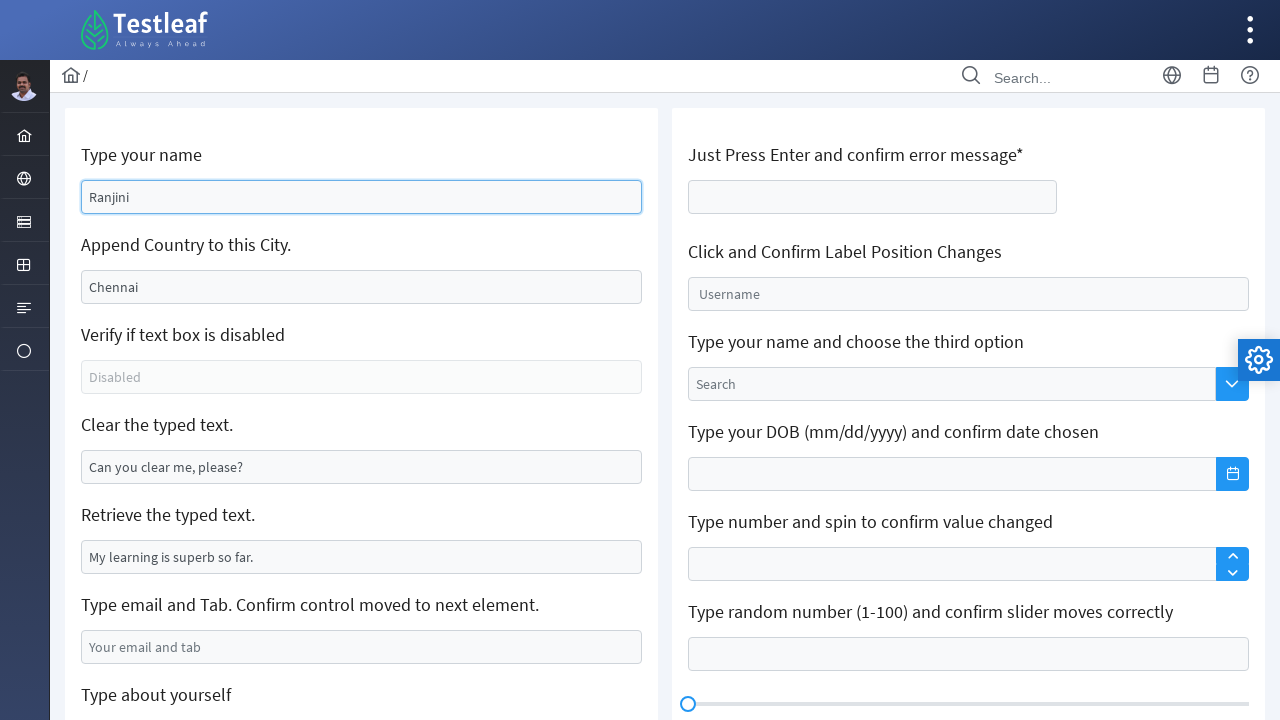

Located disabled text box with placeholder 'Disabled'
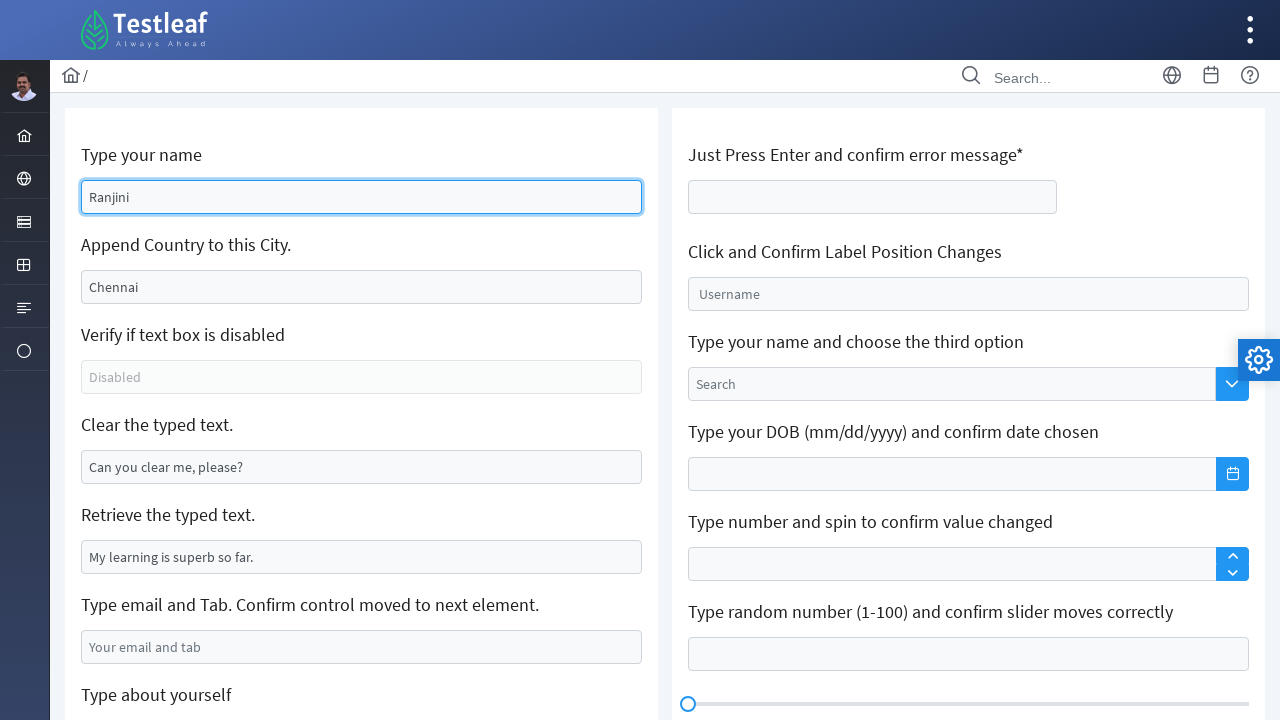

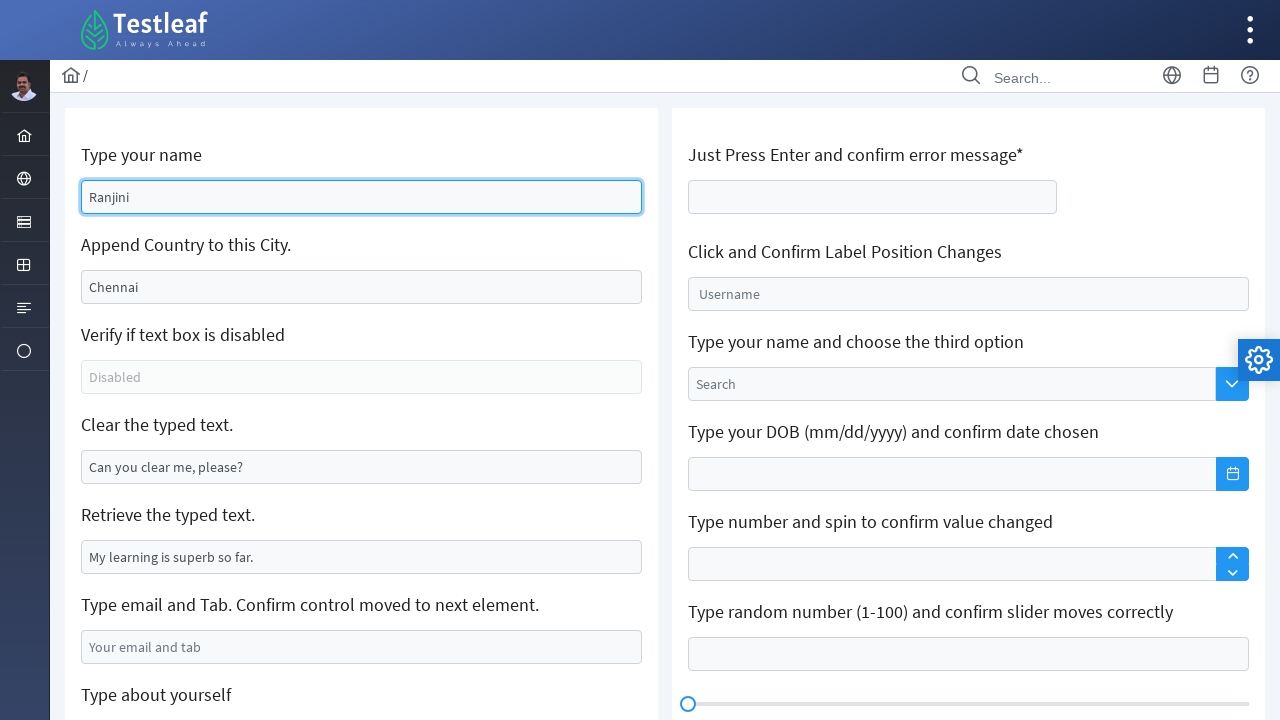